Navigates to the Rahul Shetty Academy homepage using the page fixture shortcut

Starting URL: https://rahulshettyacademy.com

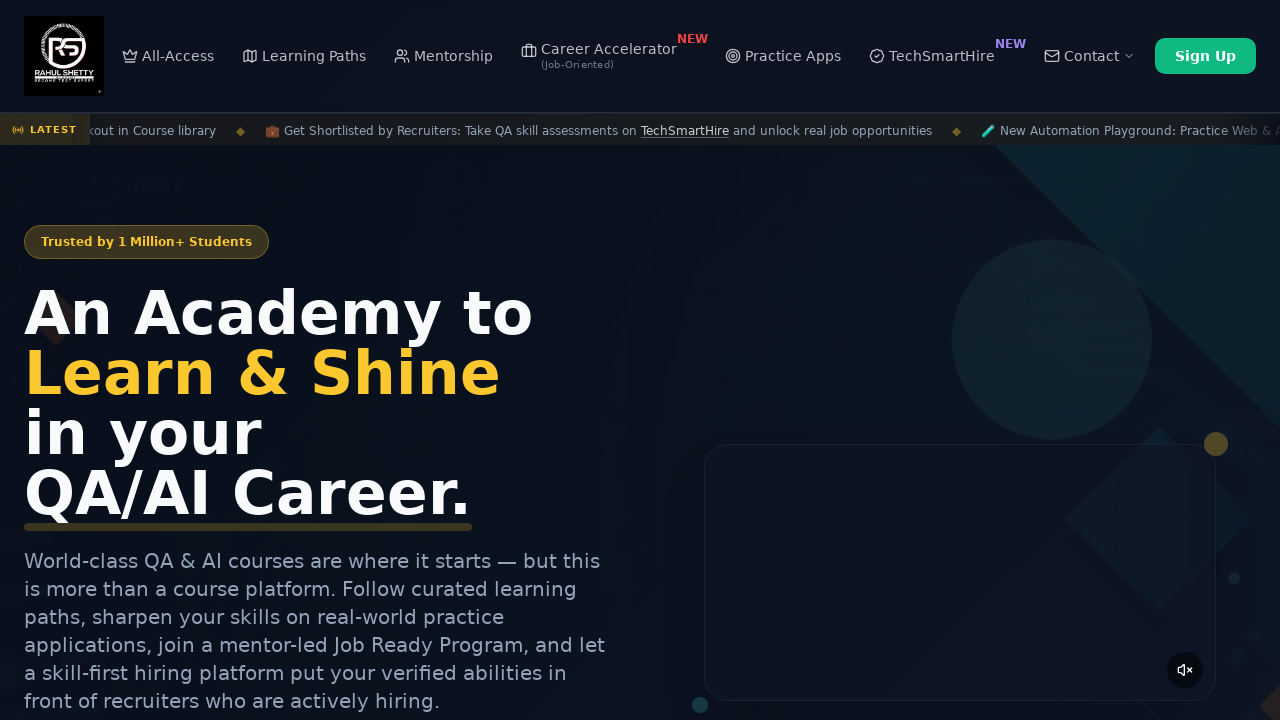

Navigated to Rahul Shetty Academy homepage using page fixture shortcut
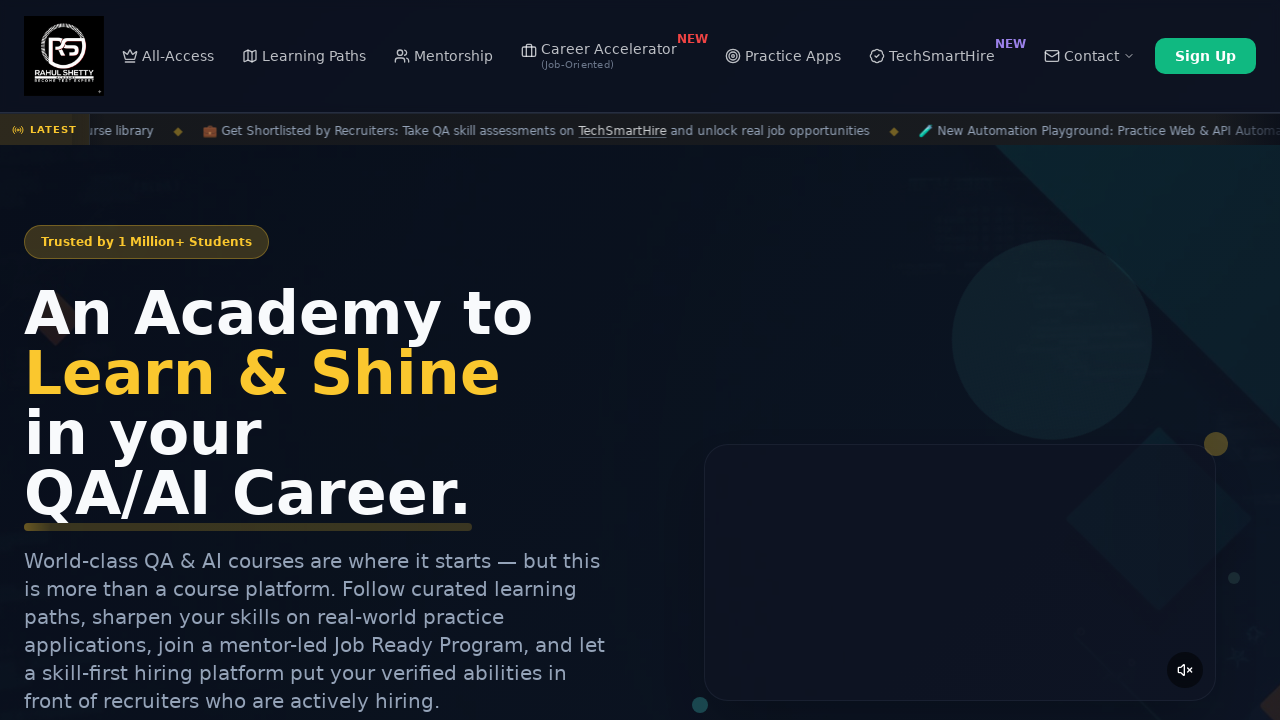

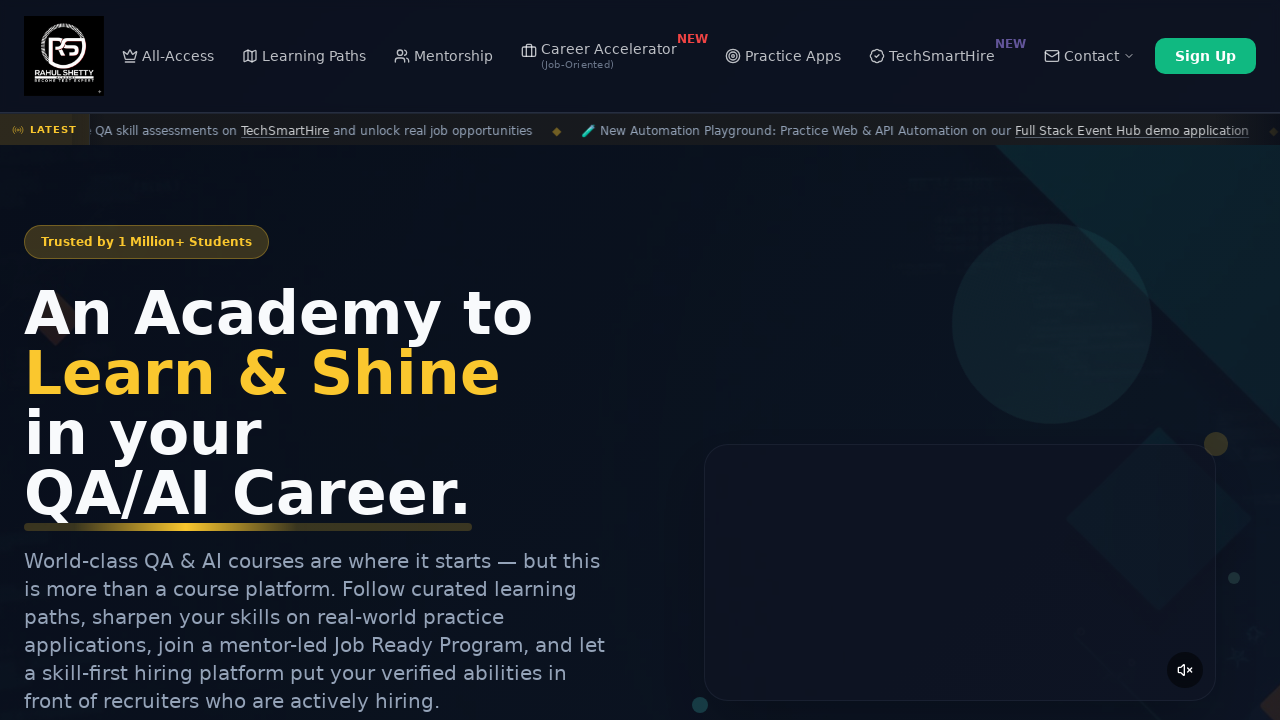